Tests radio button selection on SpiceJet website by finding all radio buttons and selecting the RoundTrip option

Starting URL: https://www.spicejet.com/

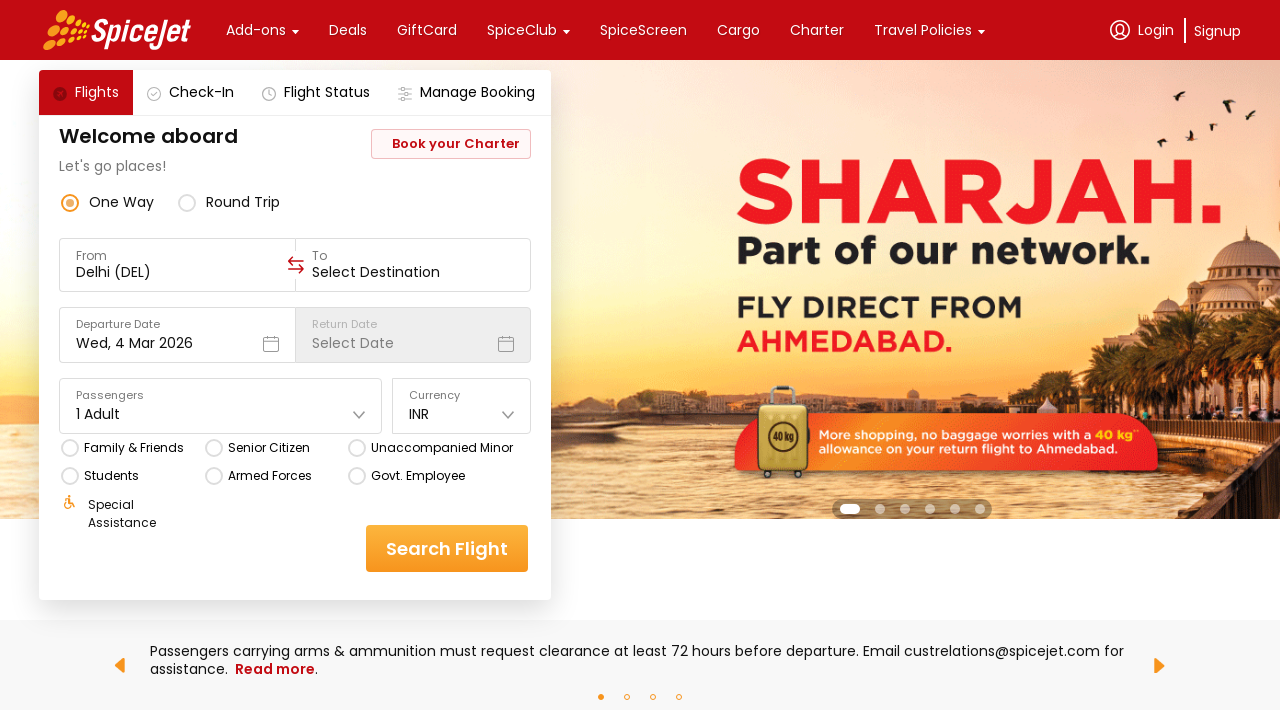

Located all radio buttons on the page
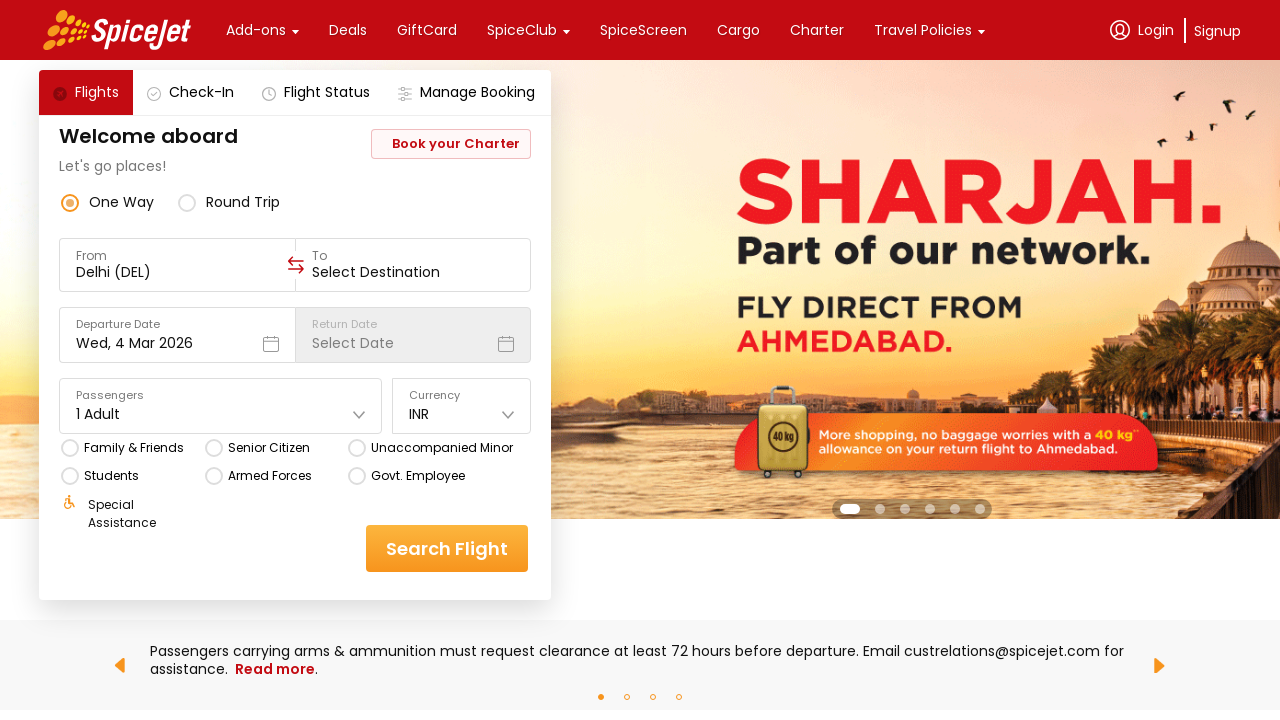

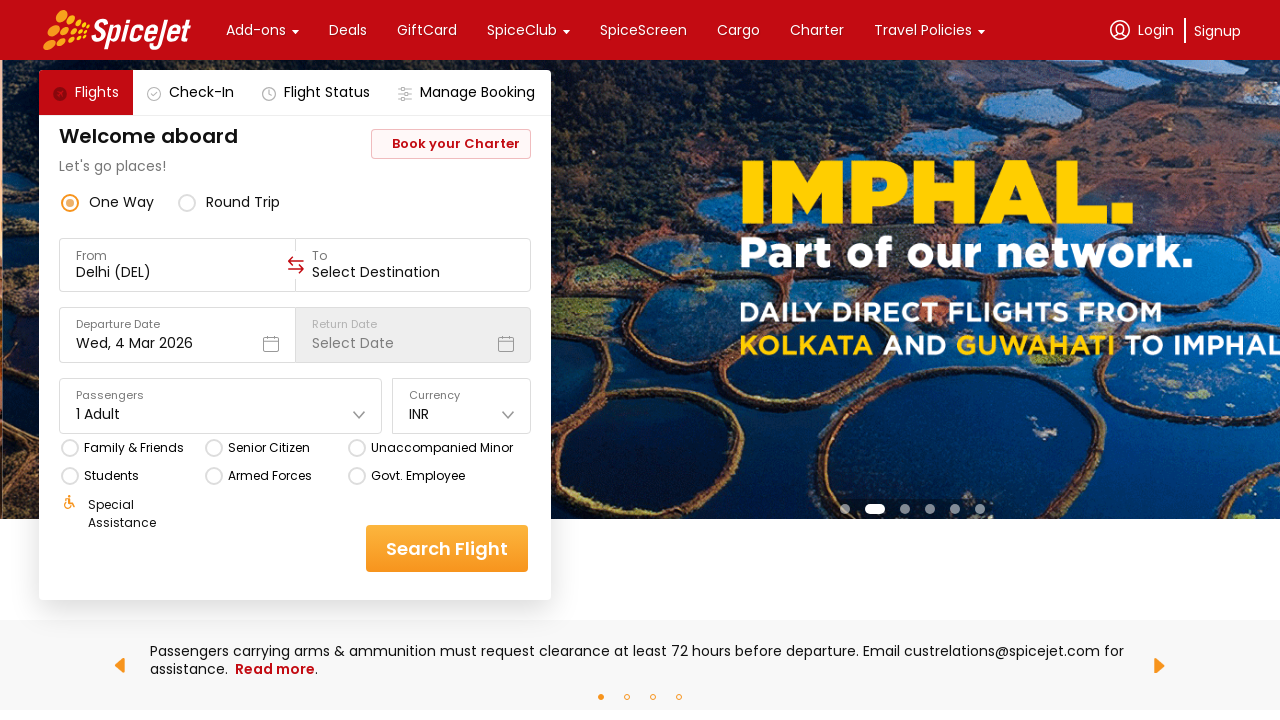